Tests multi-select dropdown functionality by selecting multiple options and then deselecting all

Starting URL: http://automationbykrishna.com/#

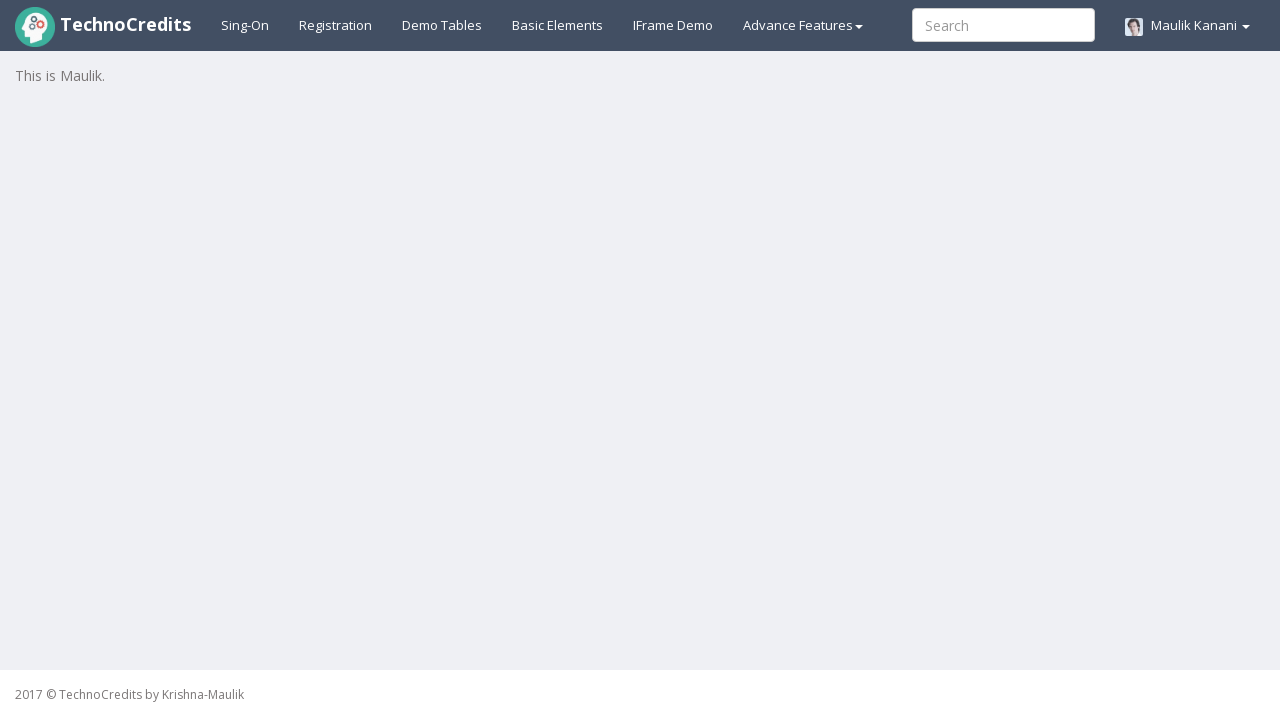

Clicked on basic elements link at (558, 25) on xpath=//a[contains(@id,'basicelements')]
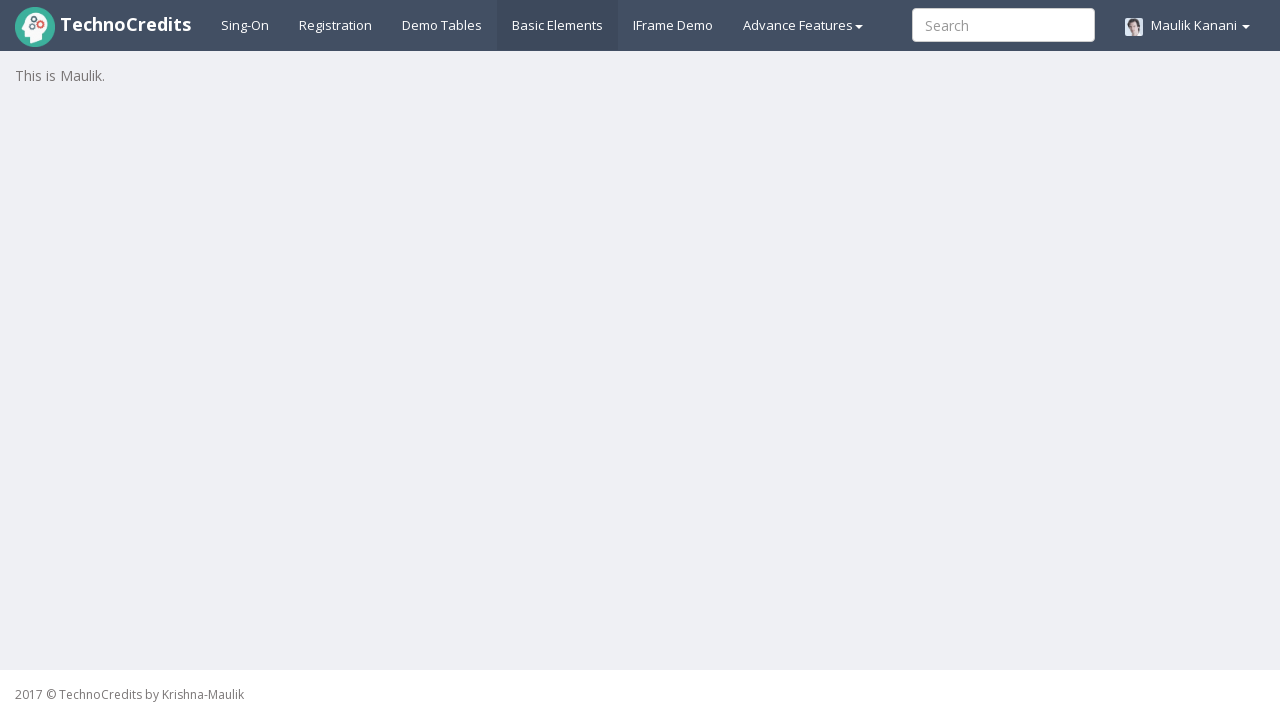

Multi-select form element loaded
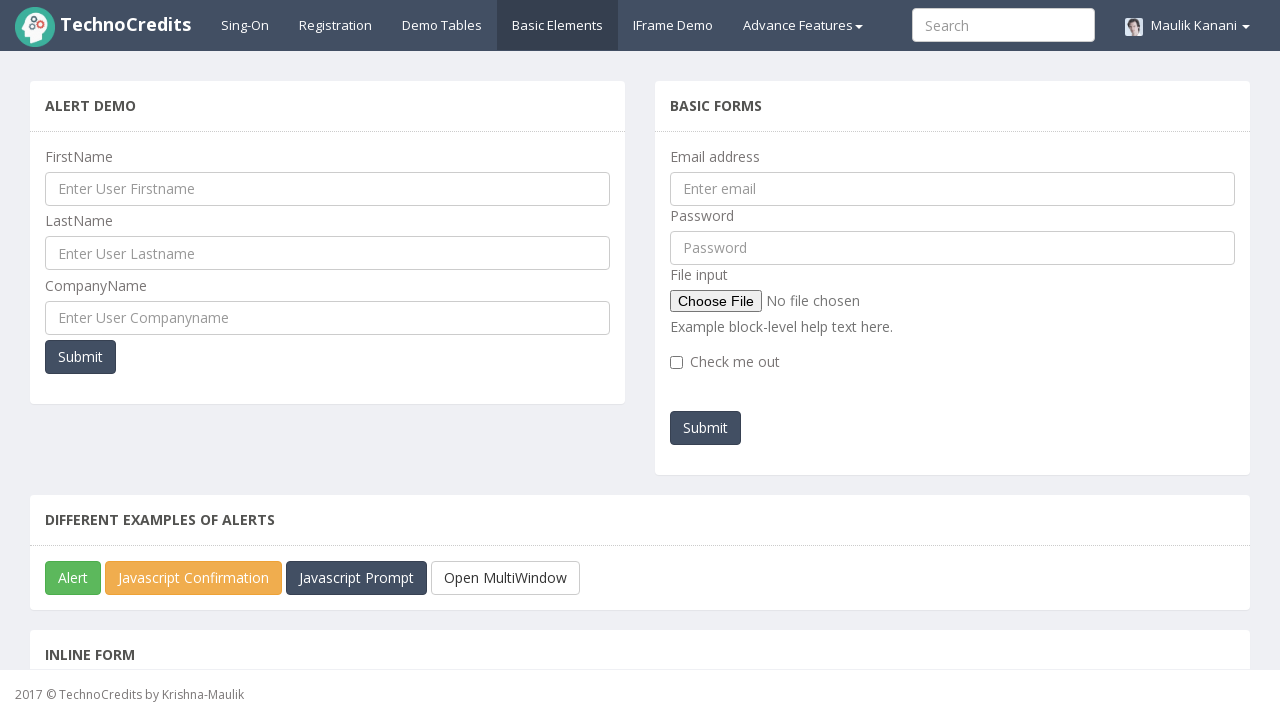

Located multi-select dropdown element
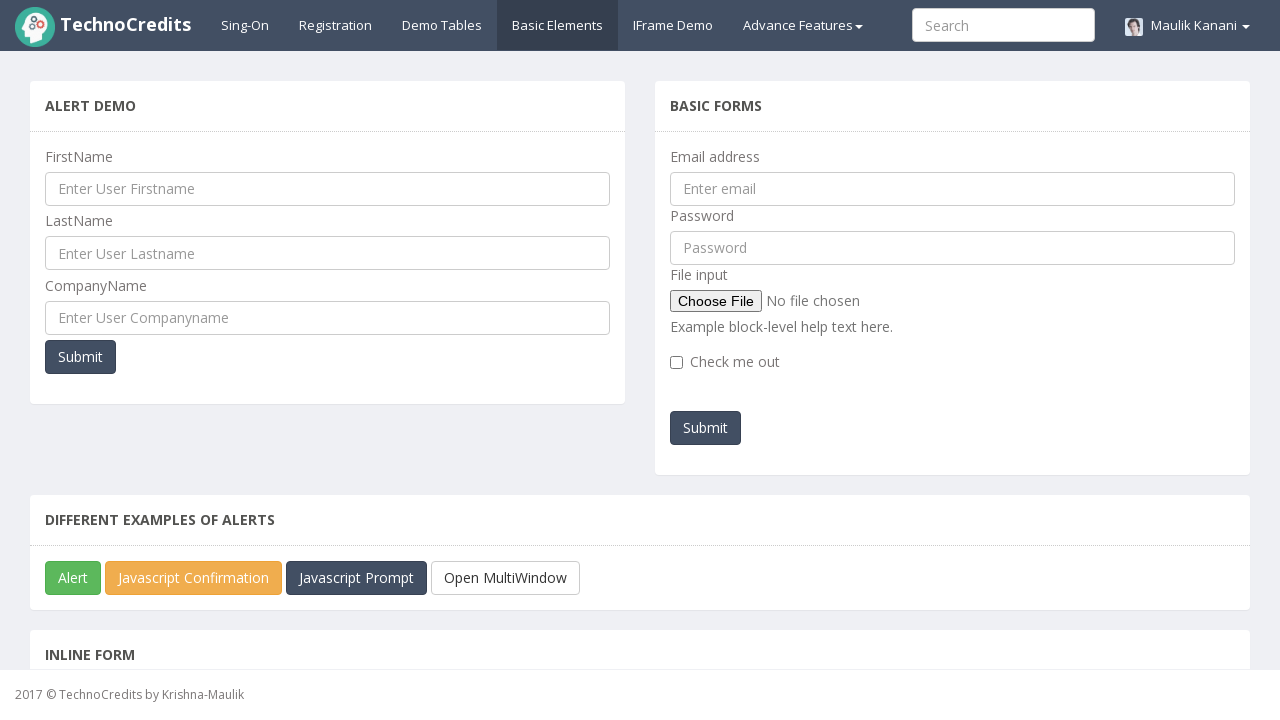

Selected option '2' by label on xpath=//select[@class='form-control']
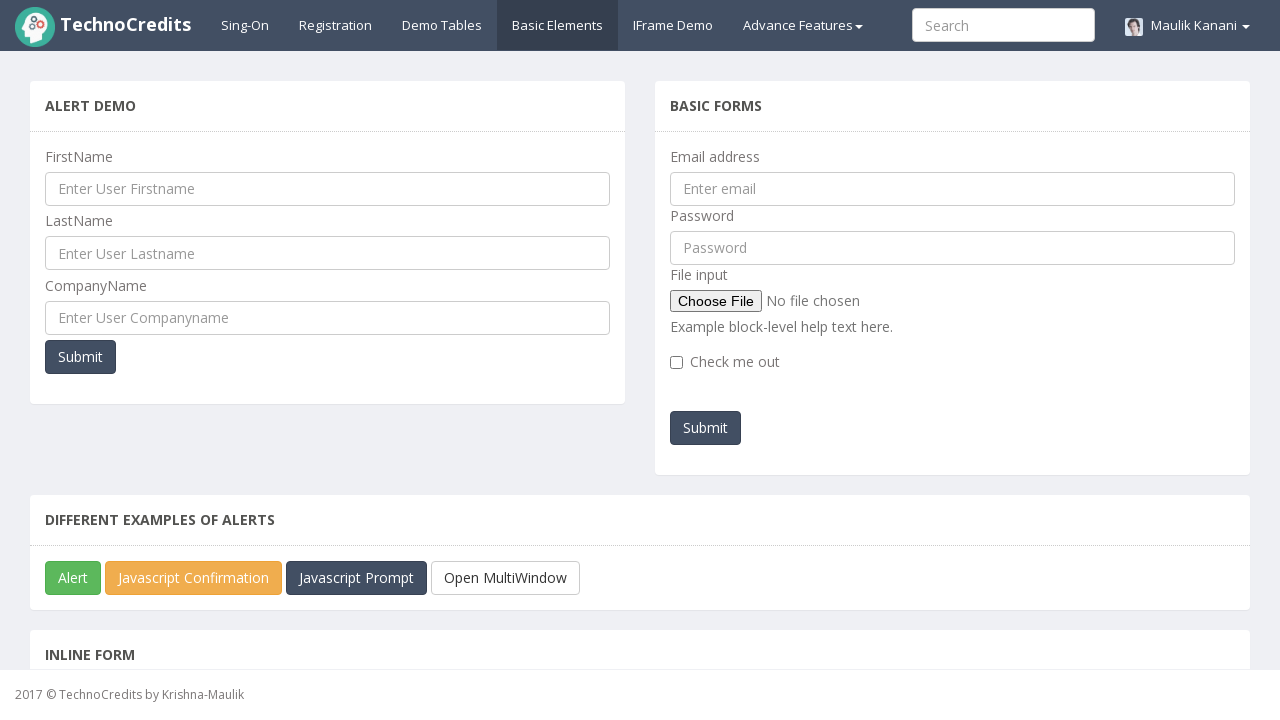

Selected first option by index 0 on xpath=//select[@class='form-control']
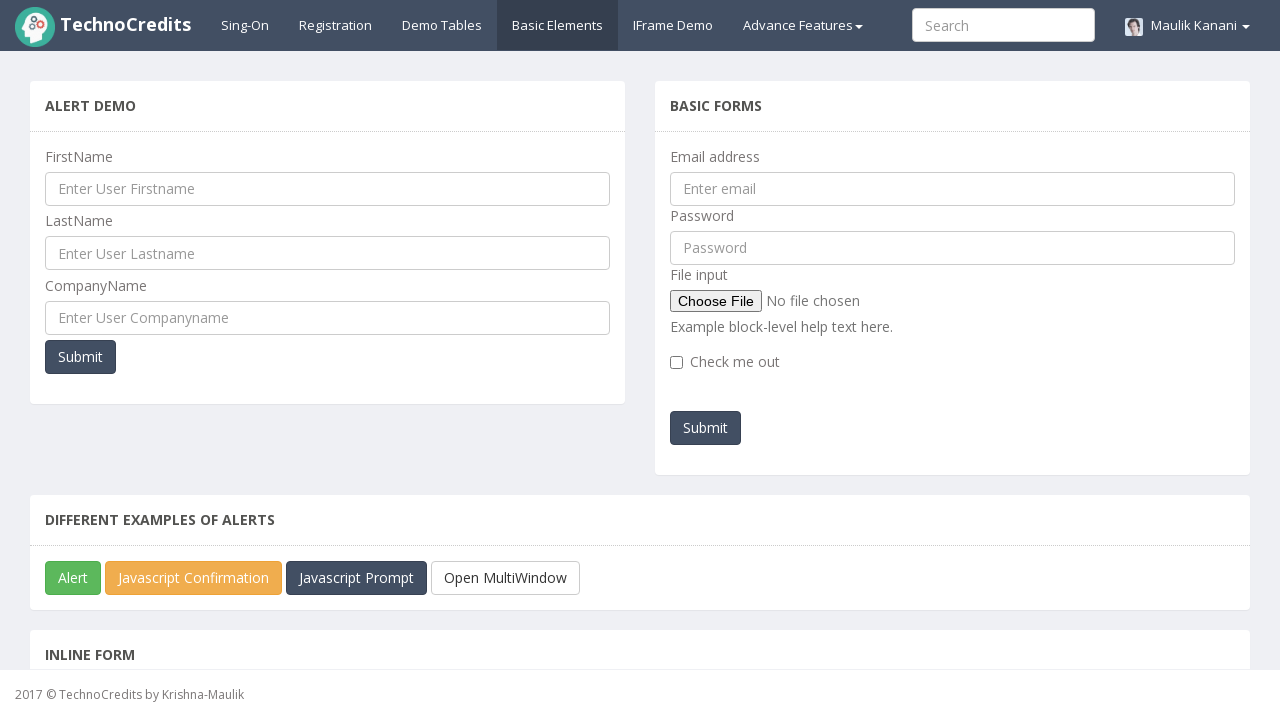

Deselected all options from multi-select dropdown on xpath=//select[@class='form-control']
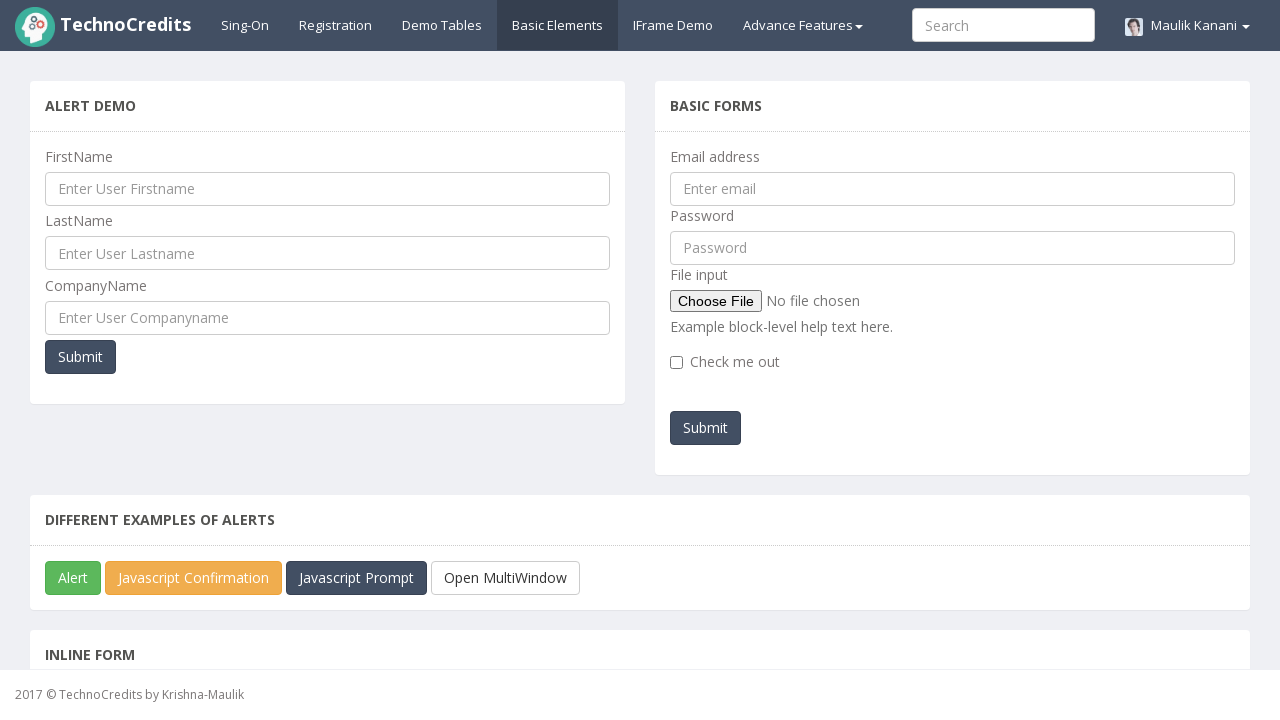

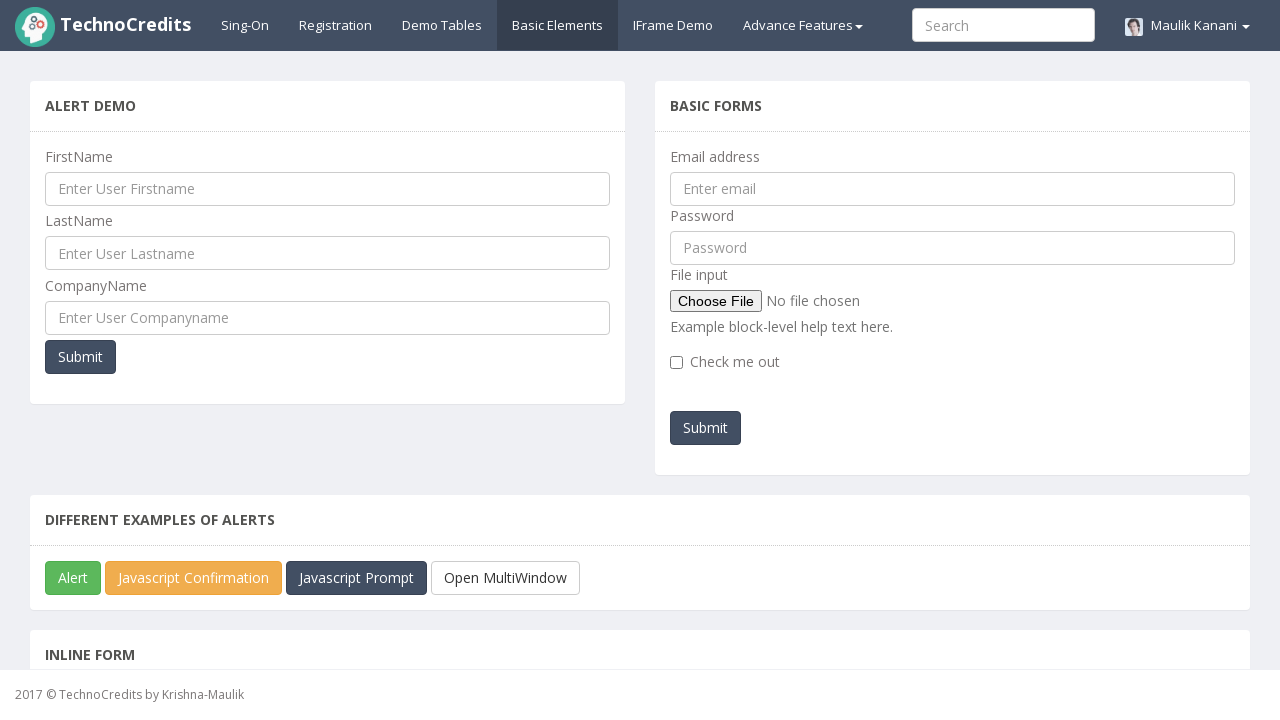